Verifies that the Dynamic ID link on the homepage is enabled and clickable

Starting URL: http://uitestingplayground.com/

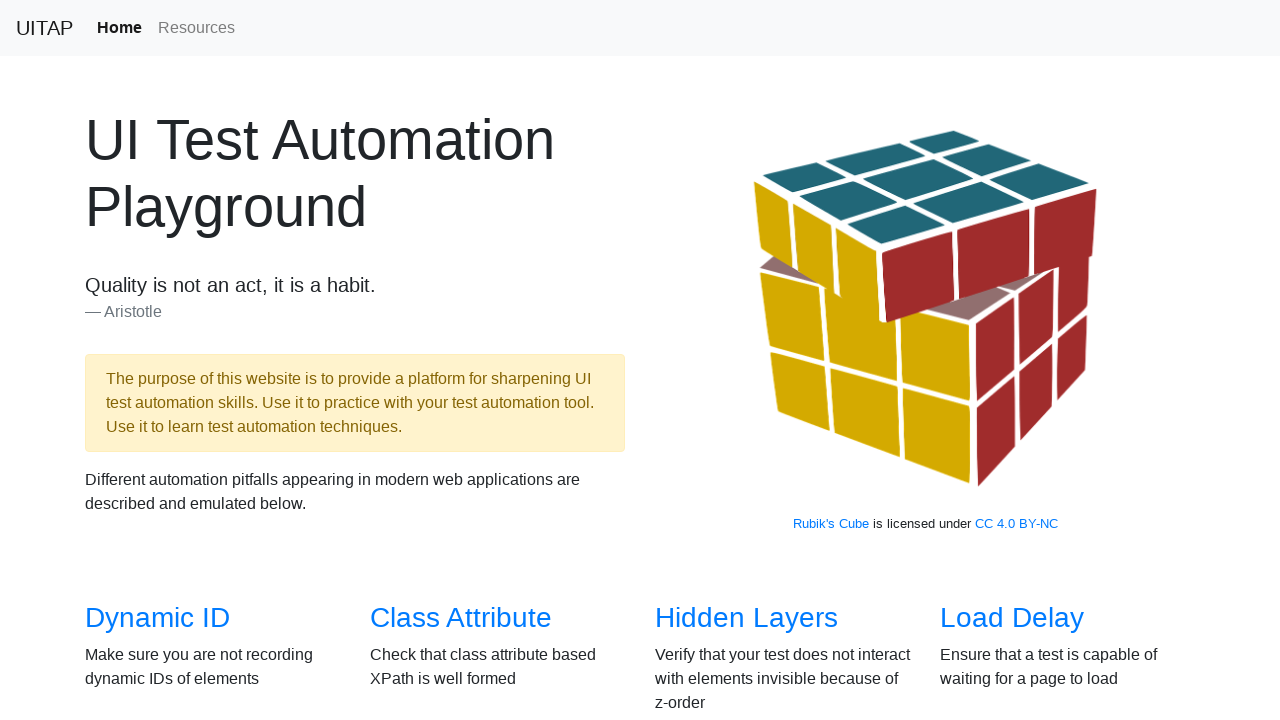

Waited for Dynamic ID link to be visible on homepage
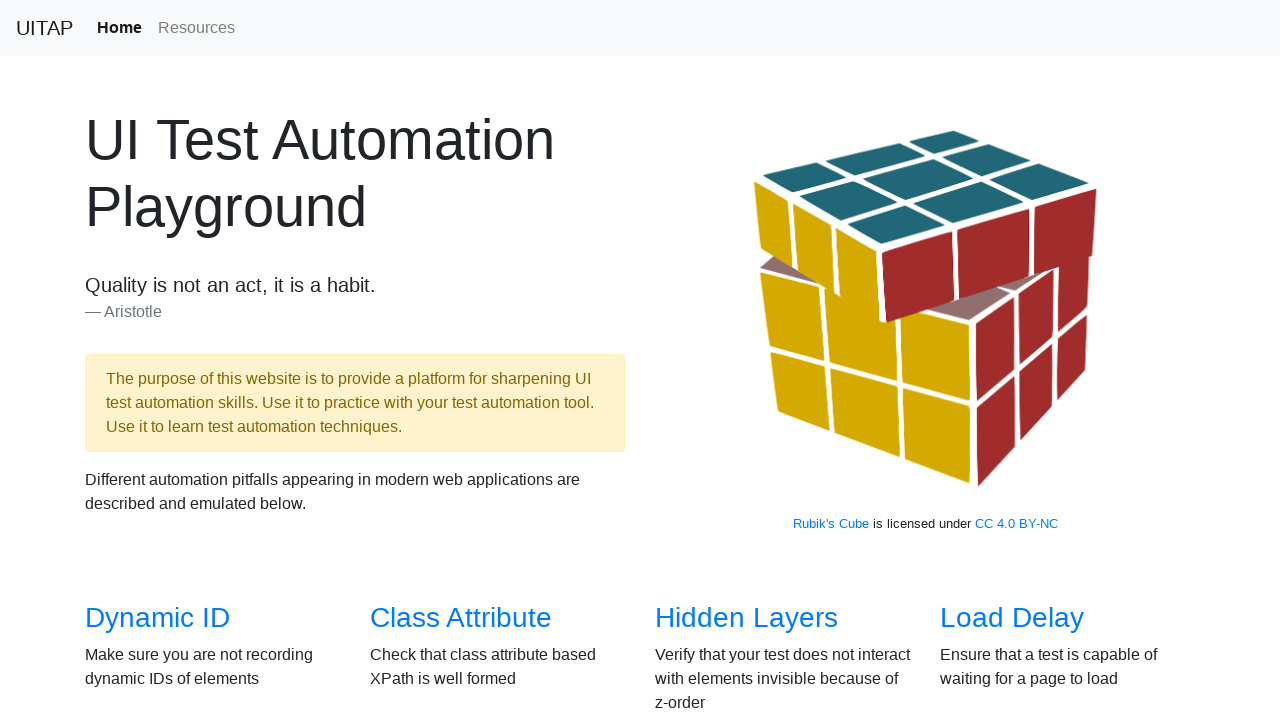

Verified Dynamic ID link is enabled
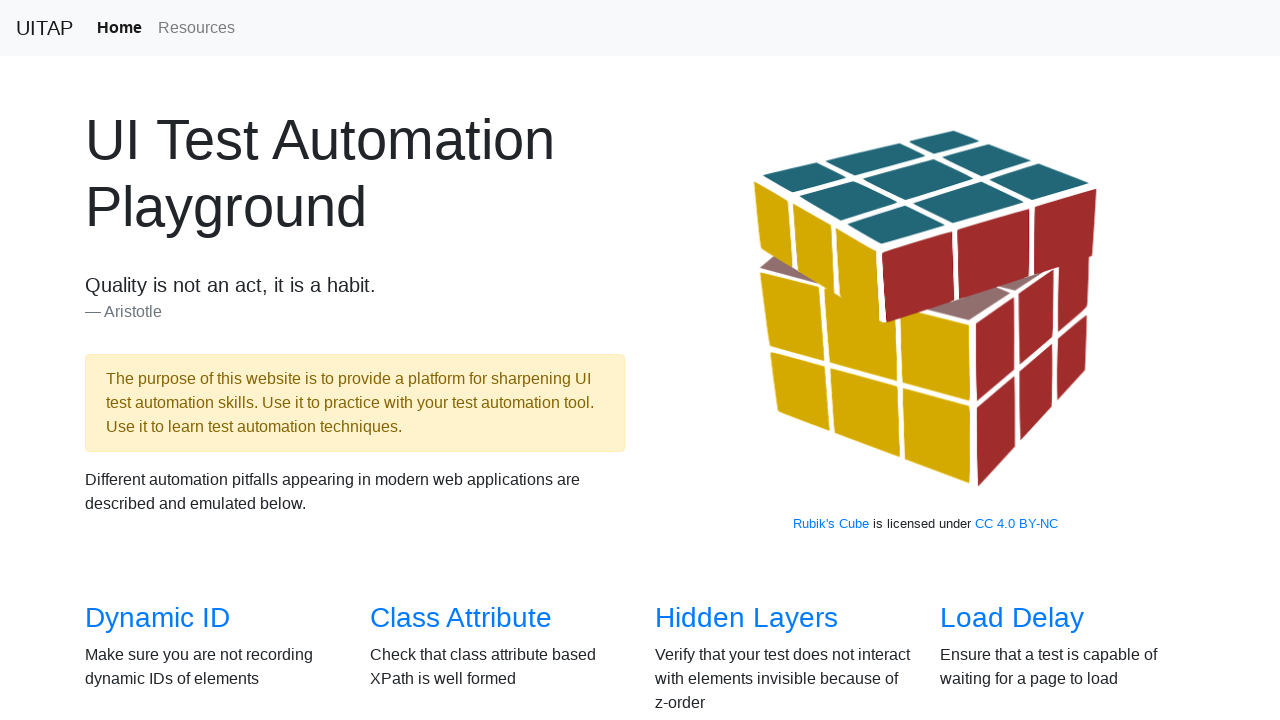

Clicked Dynamic ID link at (158, 618) on a[href='/dynamicid']
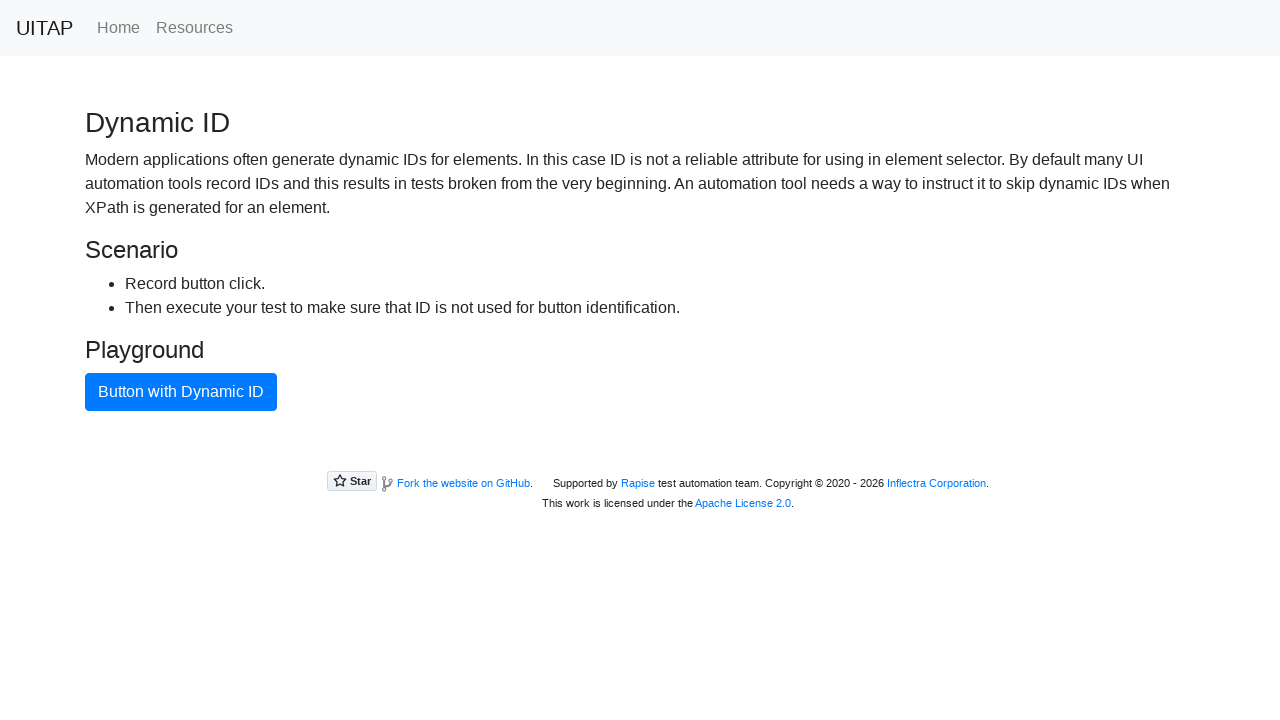

Verified navigation to Dynamic ID page
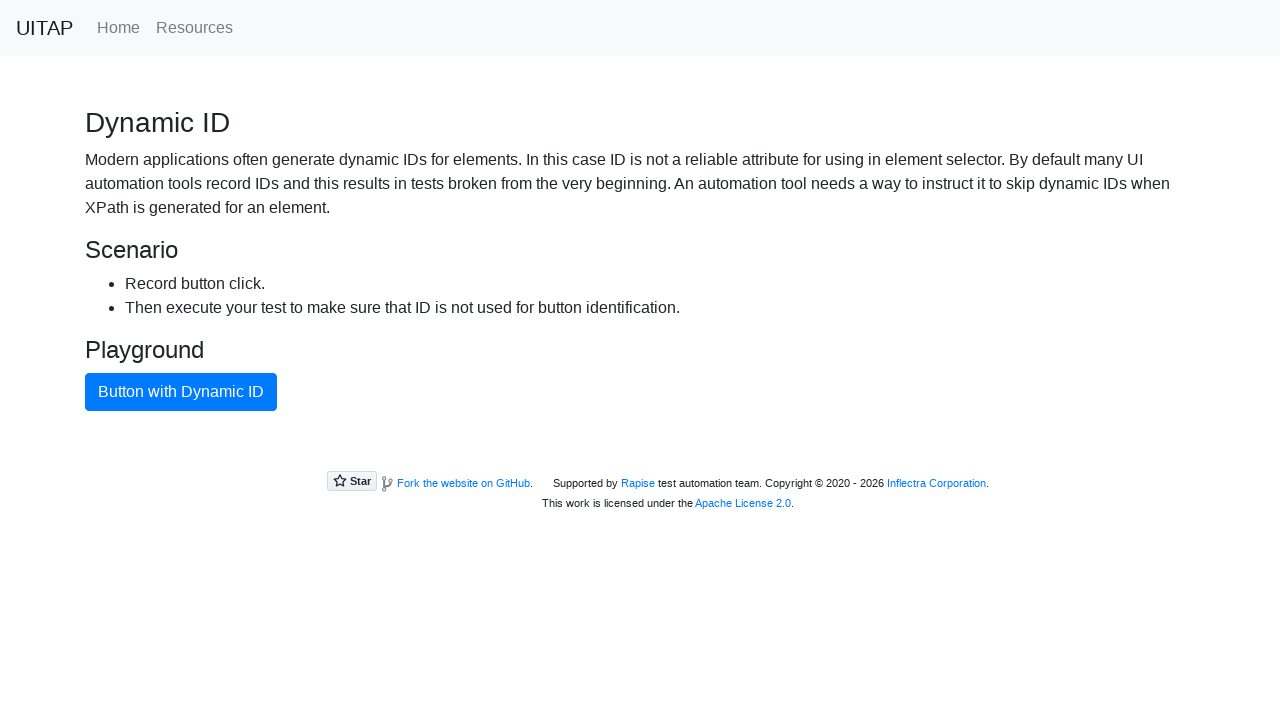

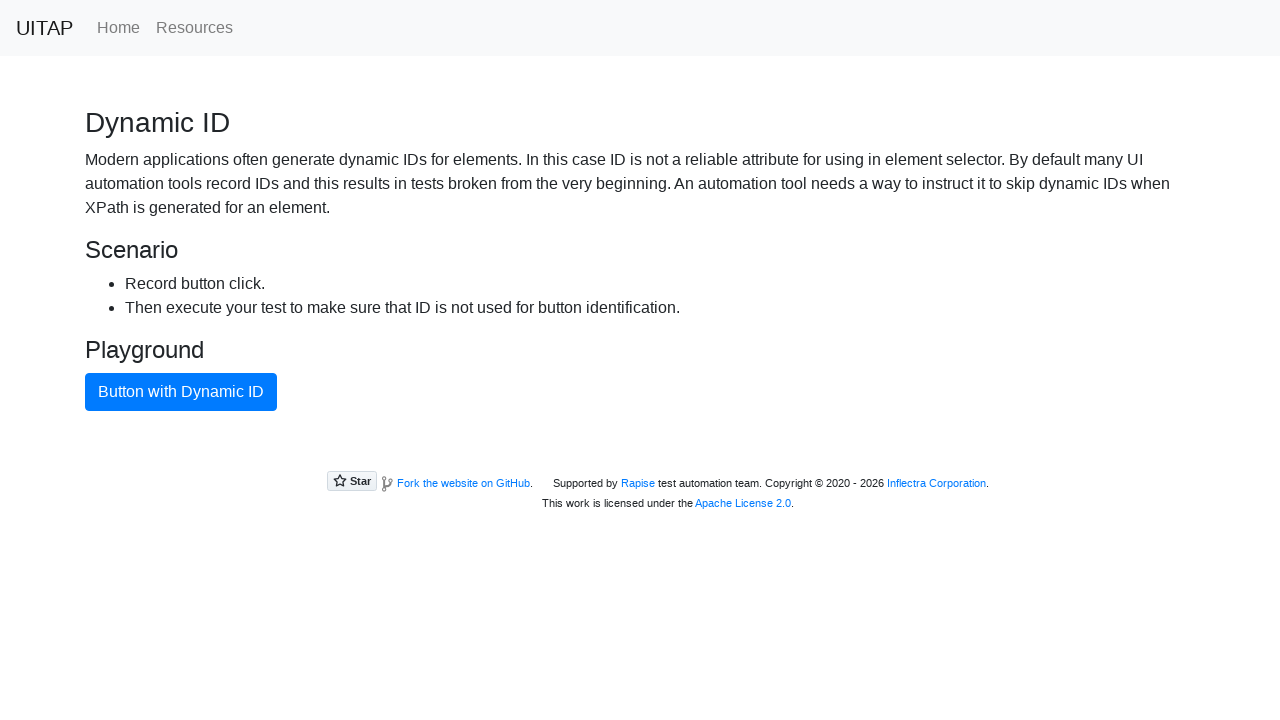